Tests alert popup handling by clicking a button inside an iframe, accepting the alert, and switching back to parent frame

Starting URL: https://www.w3schools.com/jsref/tryit.asp?filename=tryjsref_alert

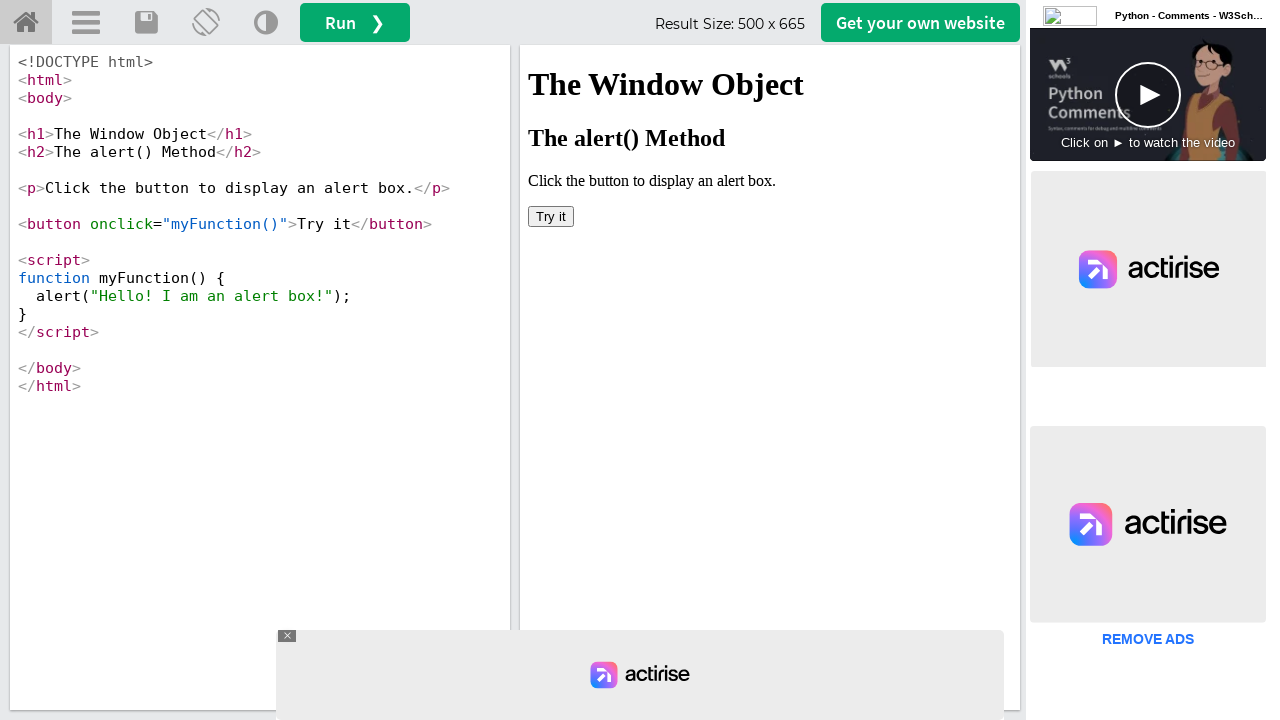

Clicked the run button at (355, 22) on button#runbtn
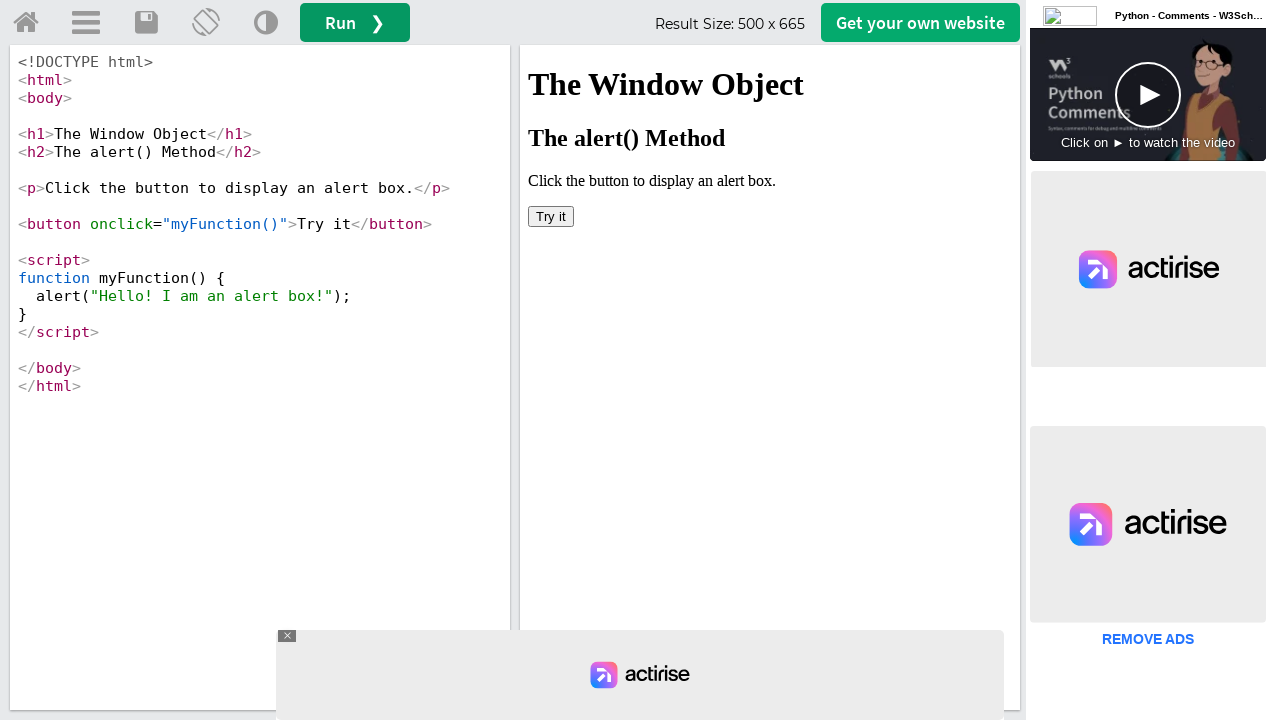

Located the iframeResult iframe
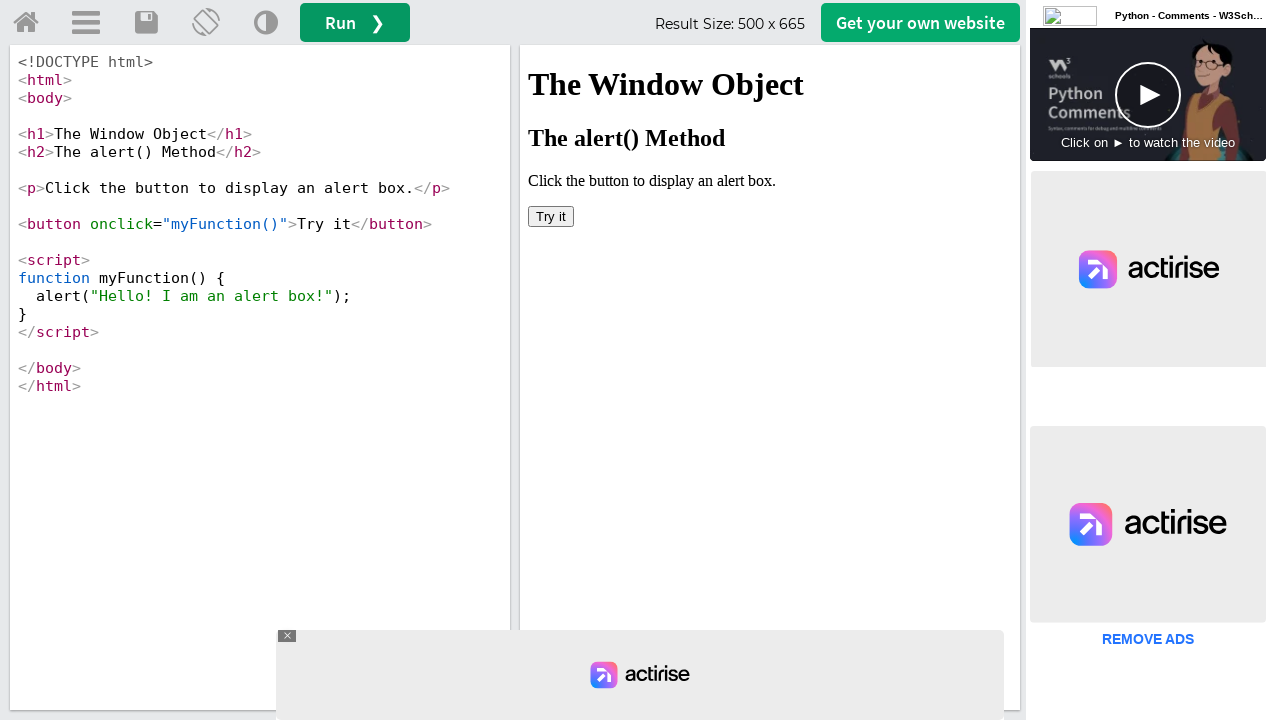

Clicked the 'Try it' button inside the iframe at (551, 216) on iframe#iframeResult >> internal:control=enter-frame >> button:has-text('Try it')
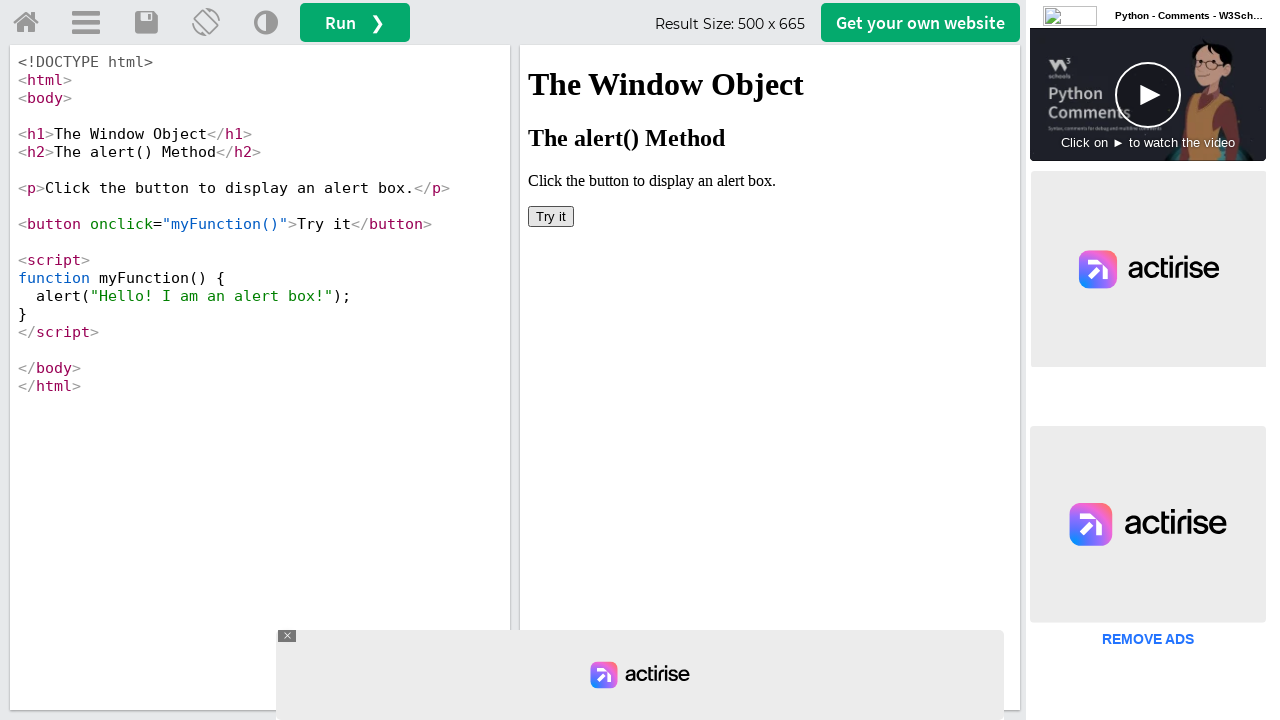

Set up dialog handler to accept alerts
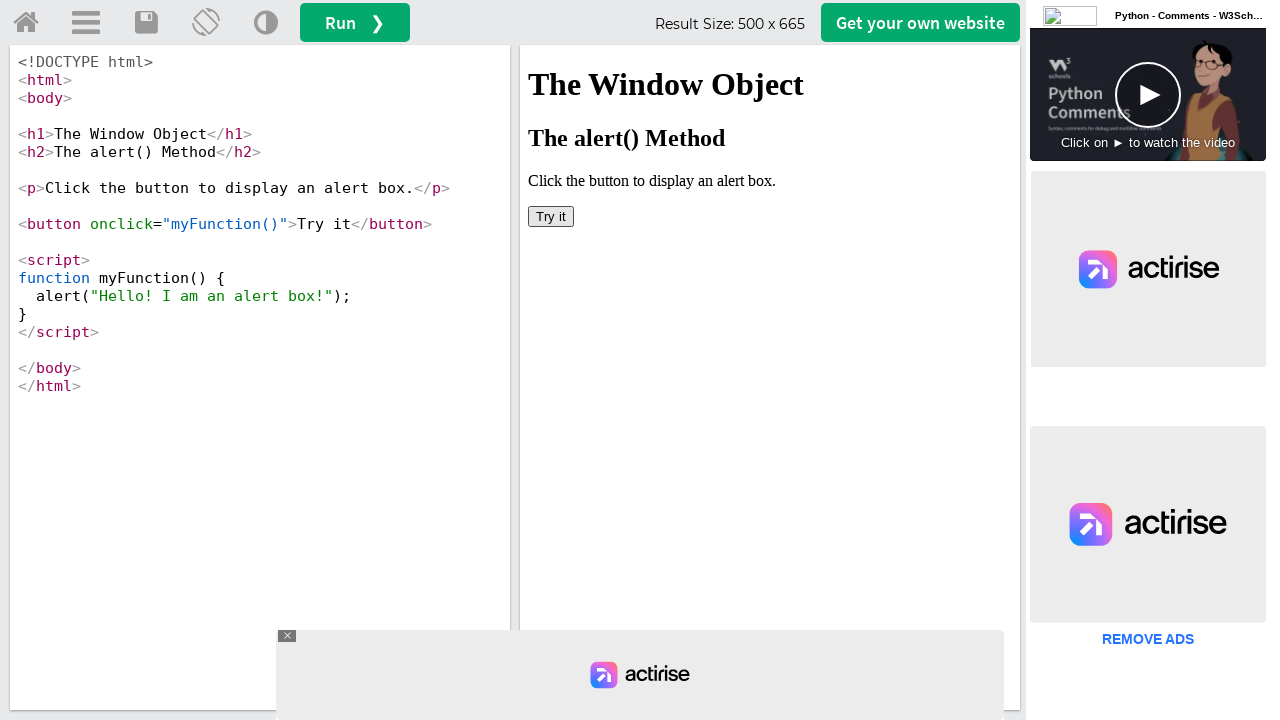

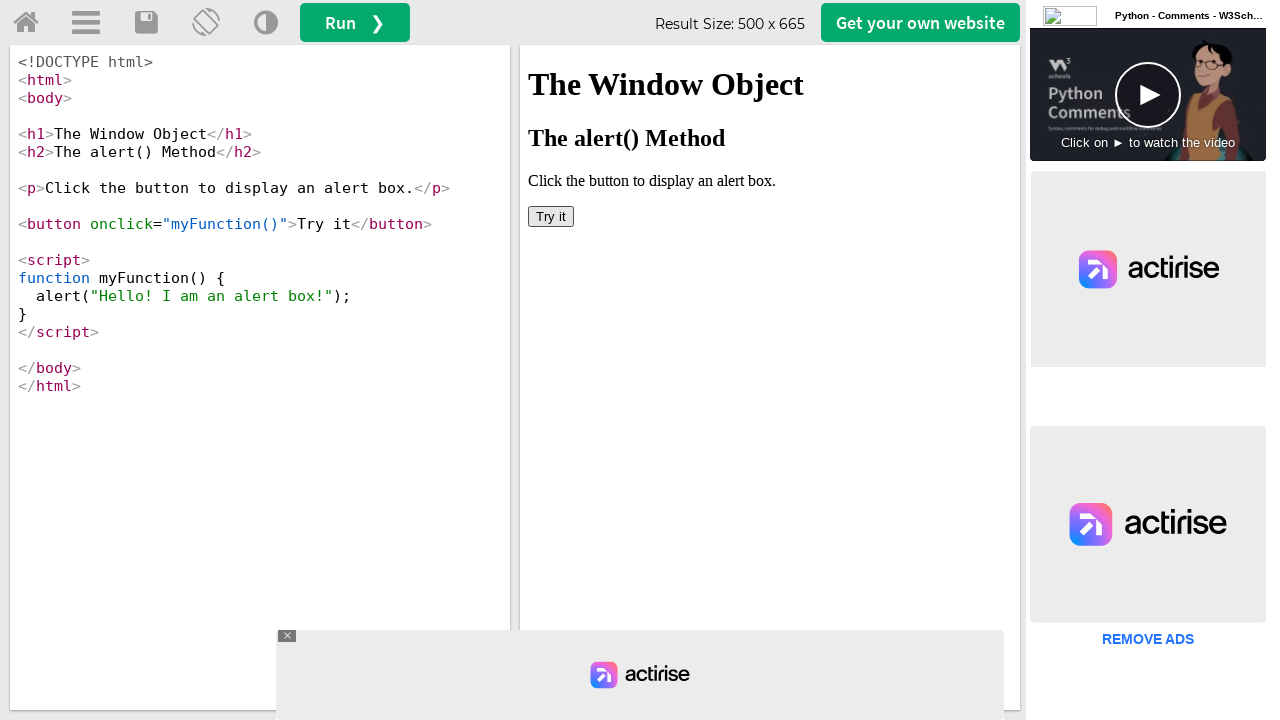